Navigates to an e-commerce site, clicks on the Laptops category, and iterates through product pages using pagination

Starting URL: https://www.demoblaze.com/

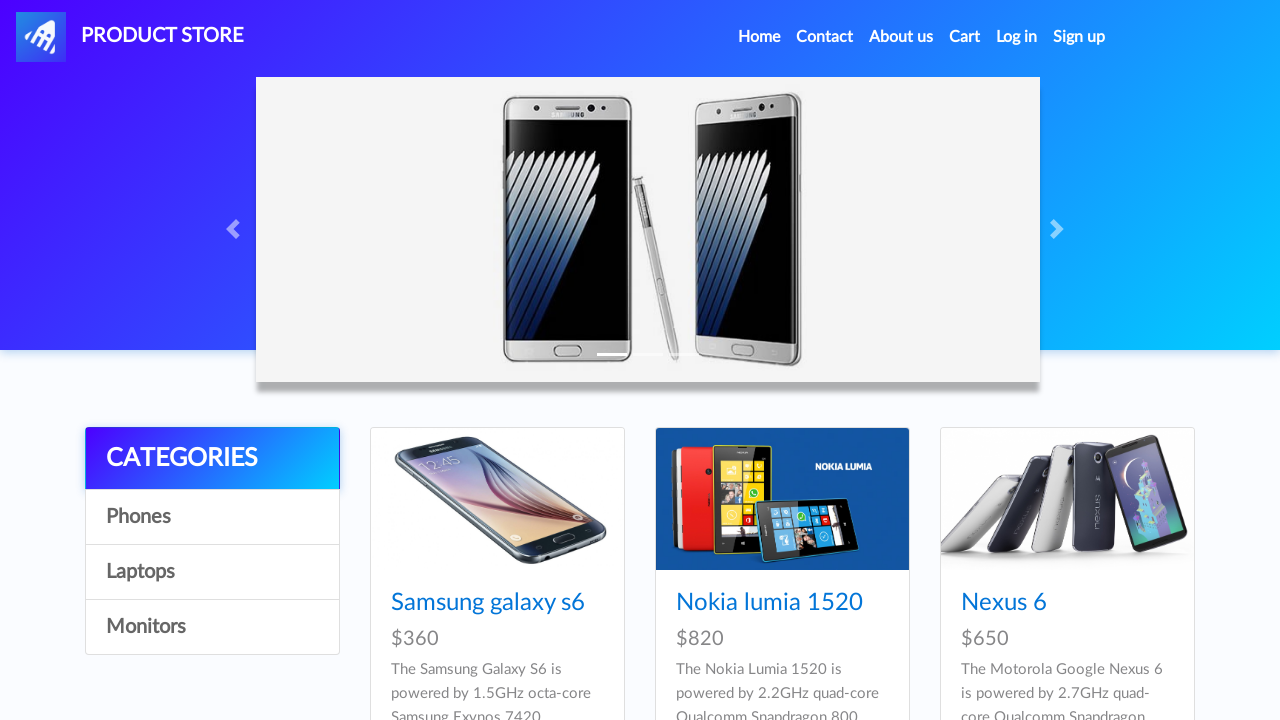

Clicked on Laptops category at (212, 572) on text=Laptops
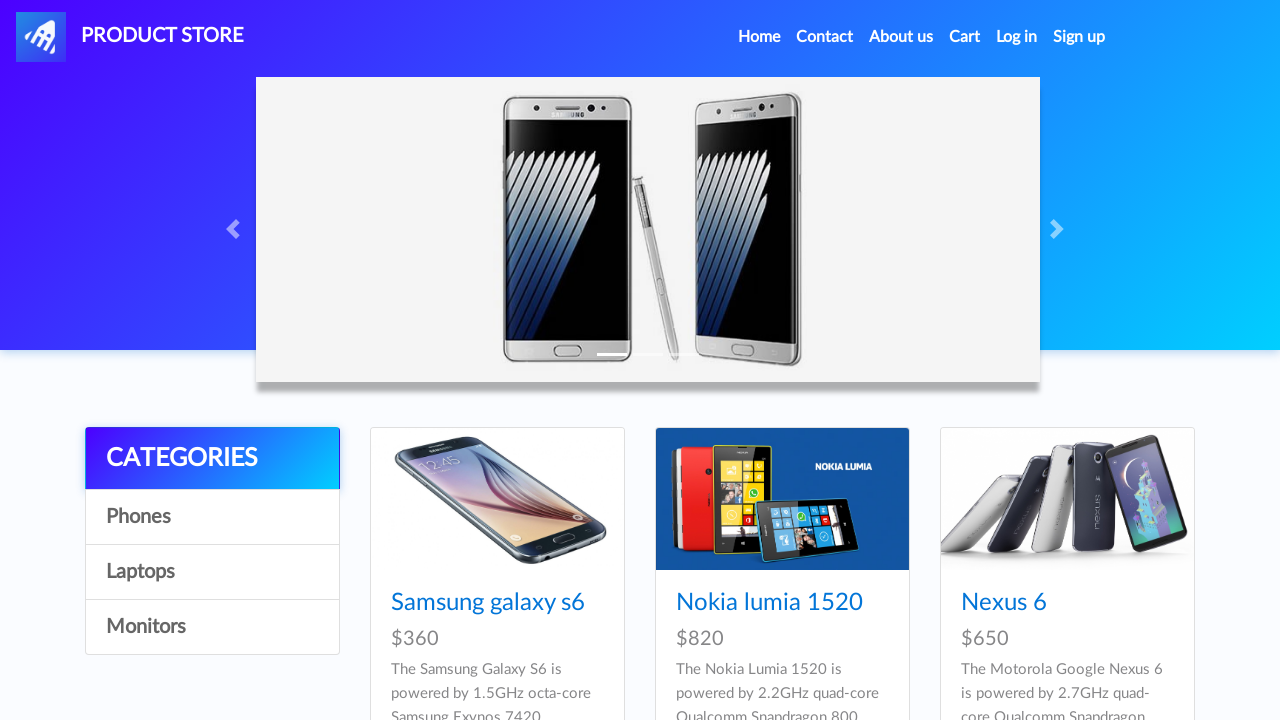

Product cards loaded
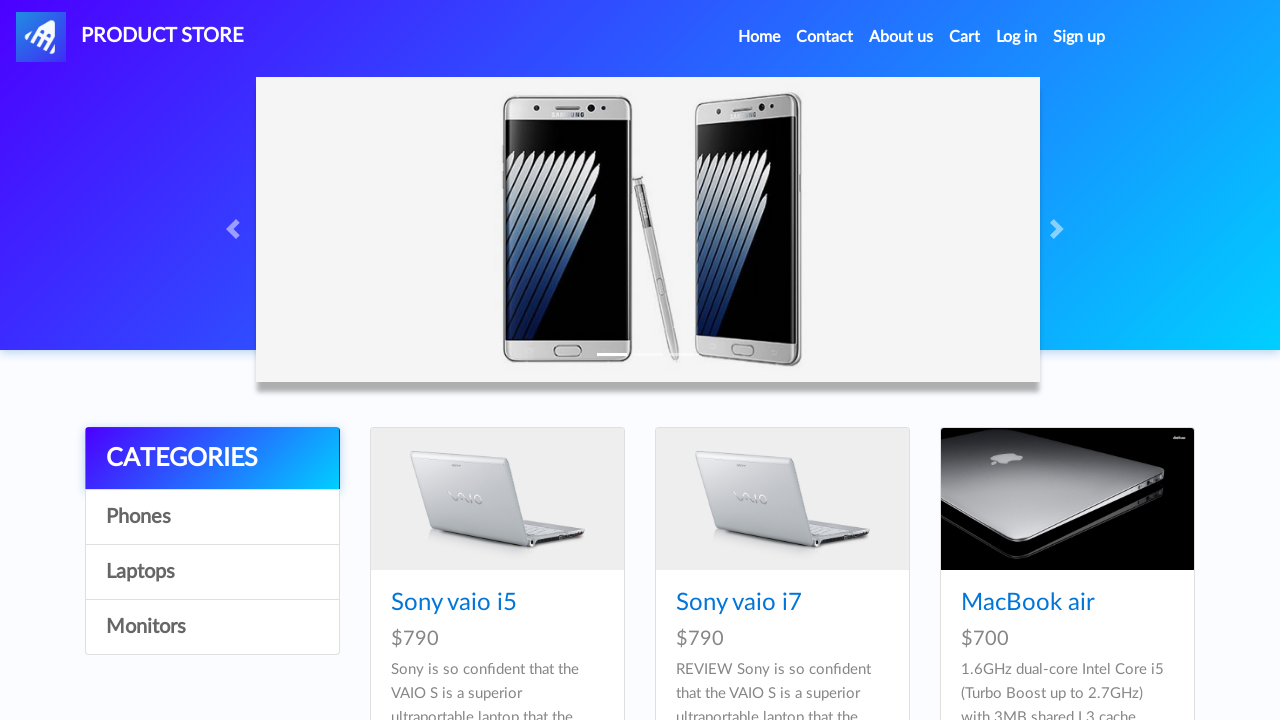

Clicked next button for pagination at (1166, 386) on #next2
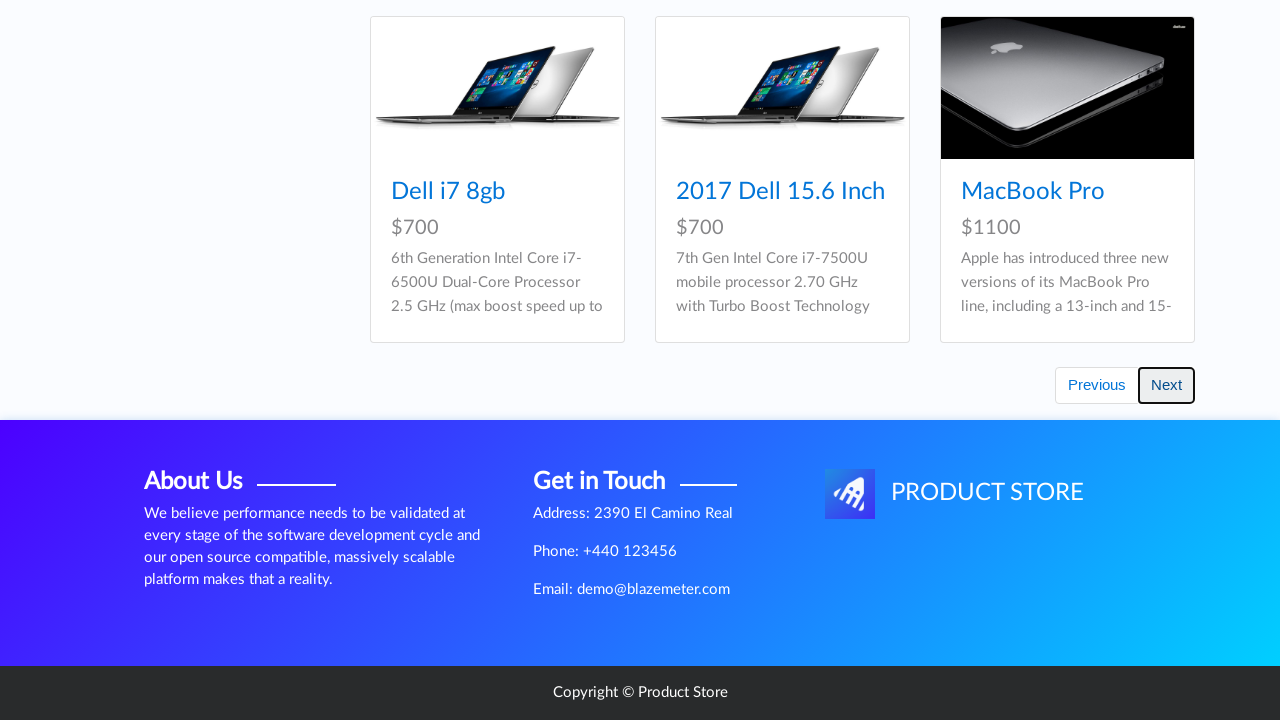

Next page products loaded
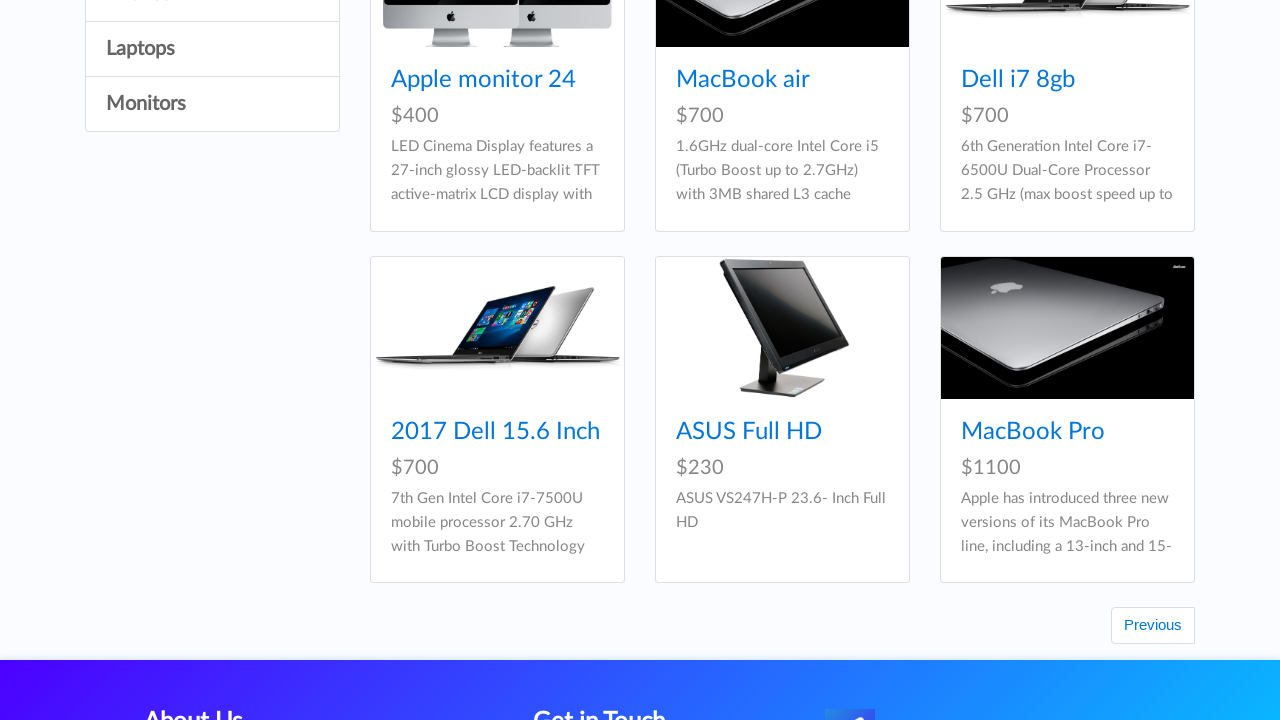

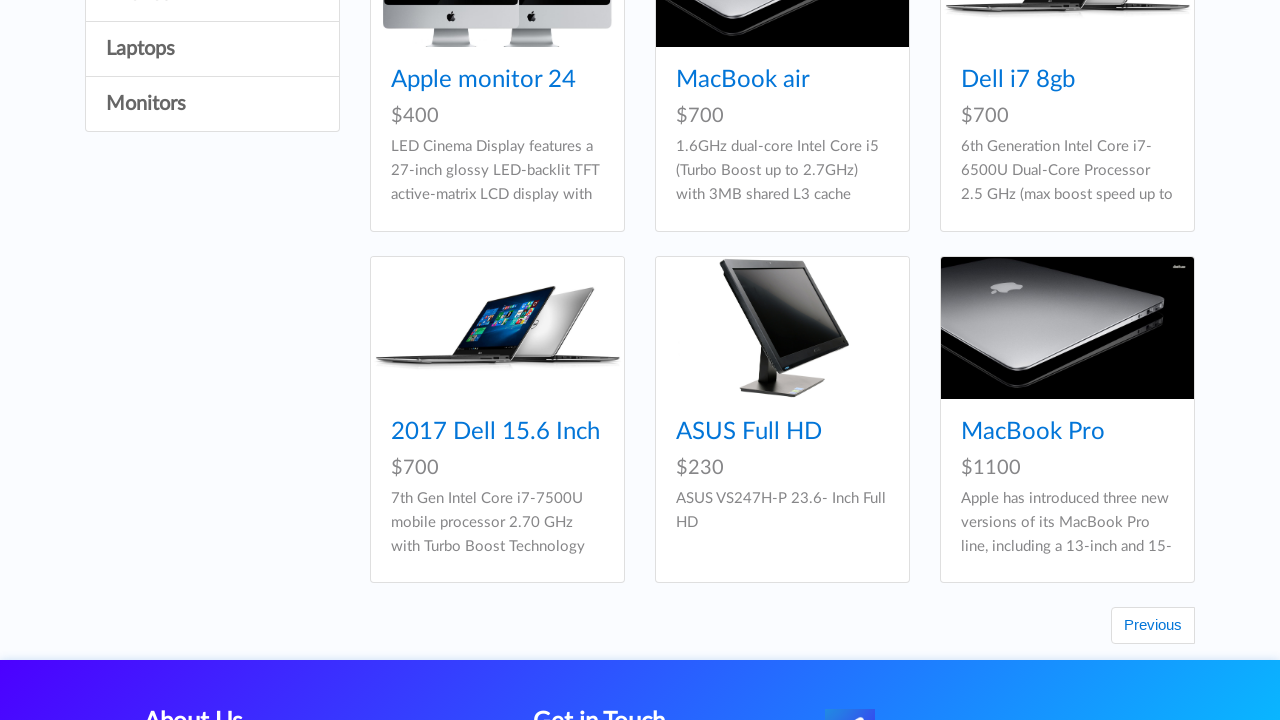